Tests window switching using a reusable approach by clicking a link that opens a new tab and verifying the new window title

Starting URL: https://the-internet.herokuapp.com/windows

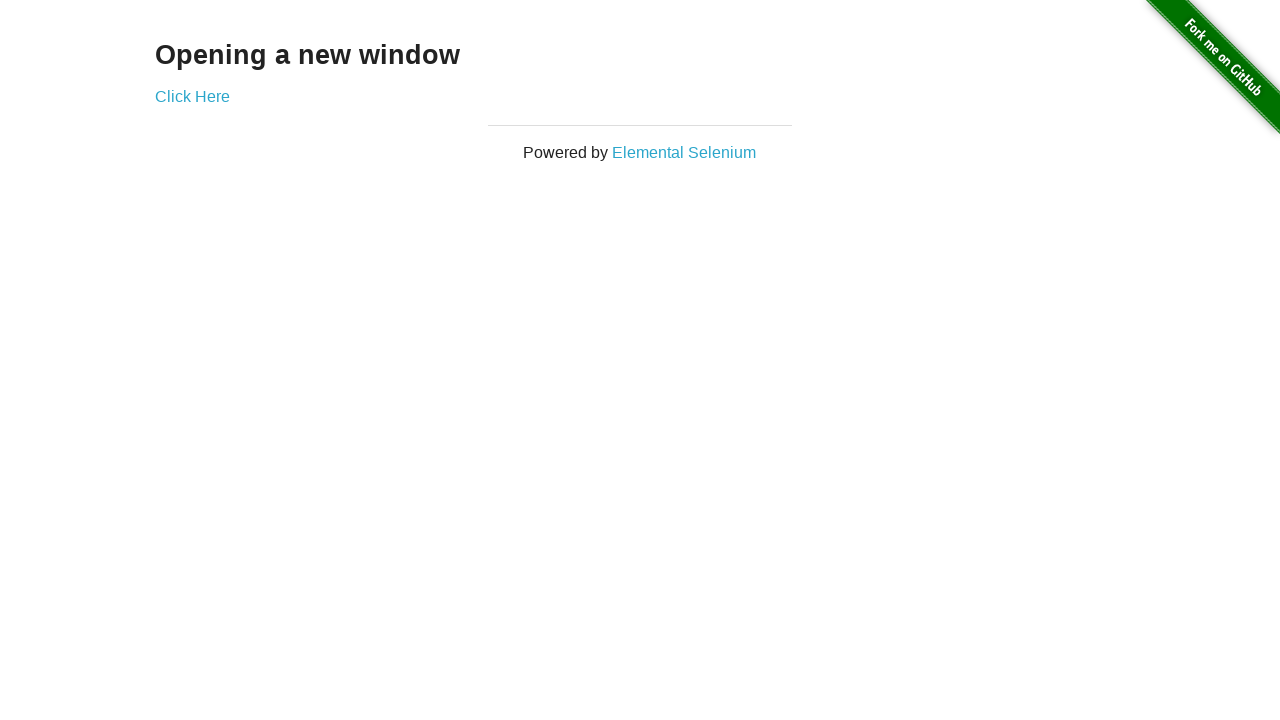

Clicked 'Click Here' link to open new tab at (192, 96) on text=Click Here
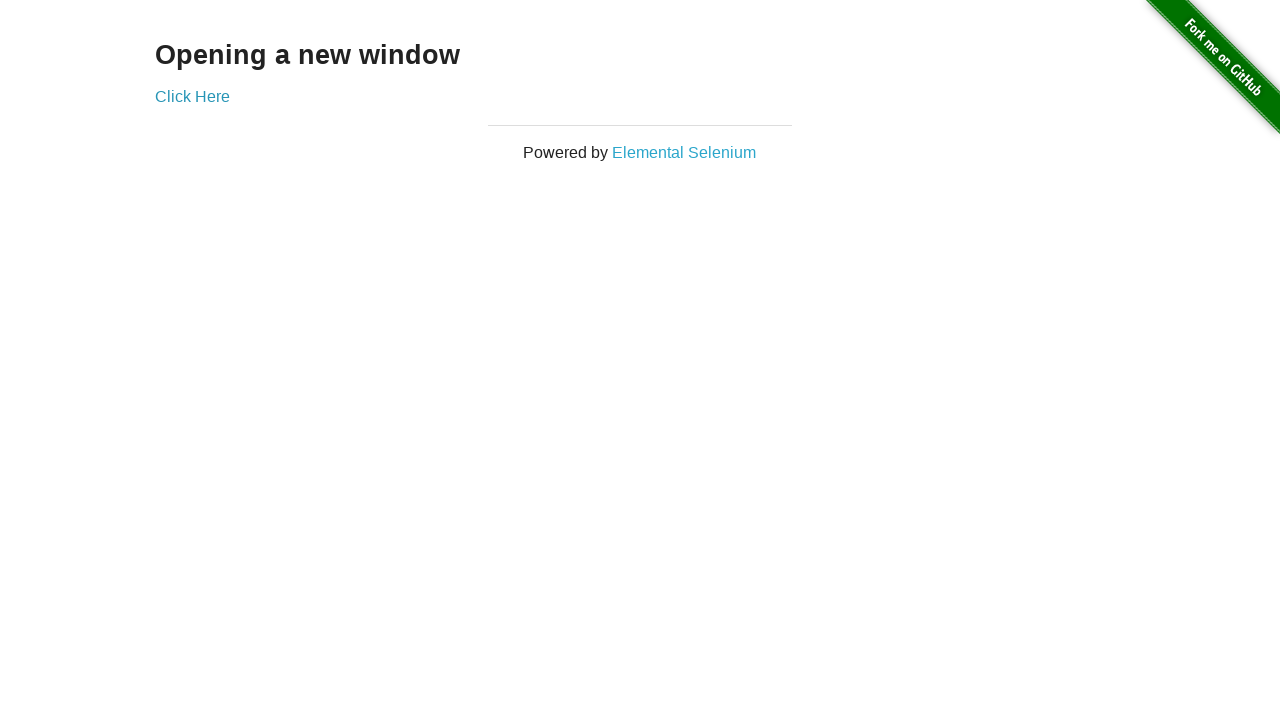

Captured new page object from opened tab
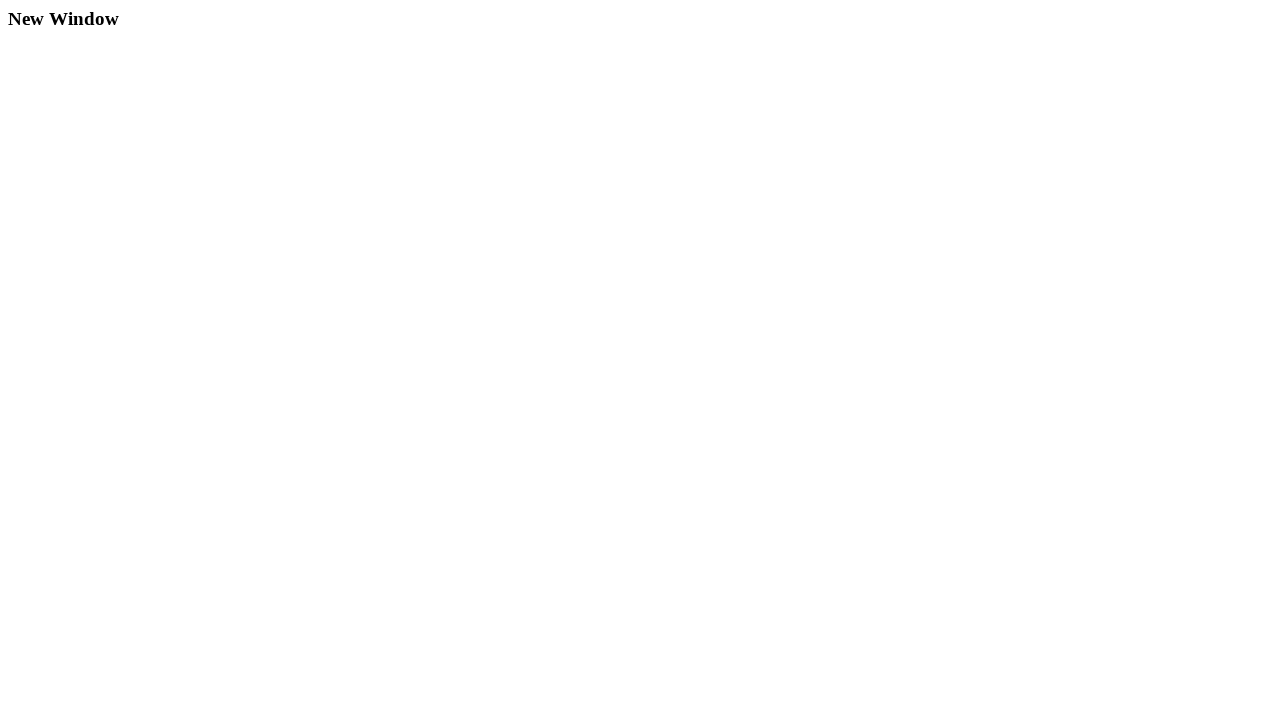

New page finished loading
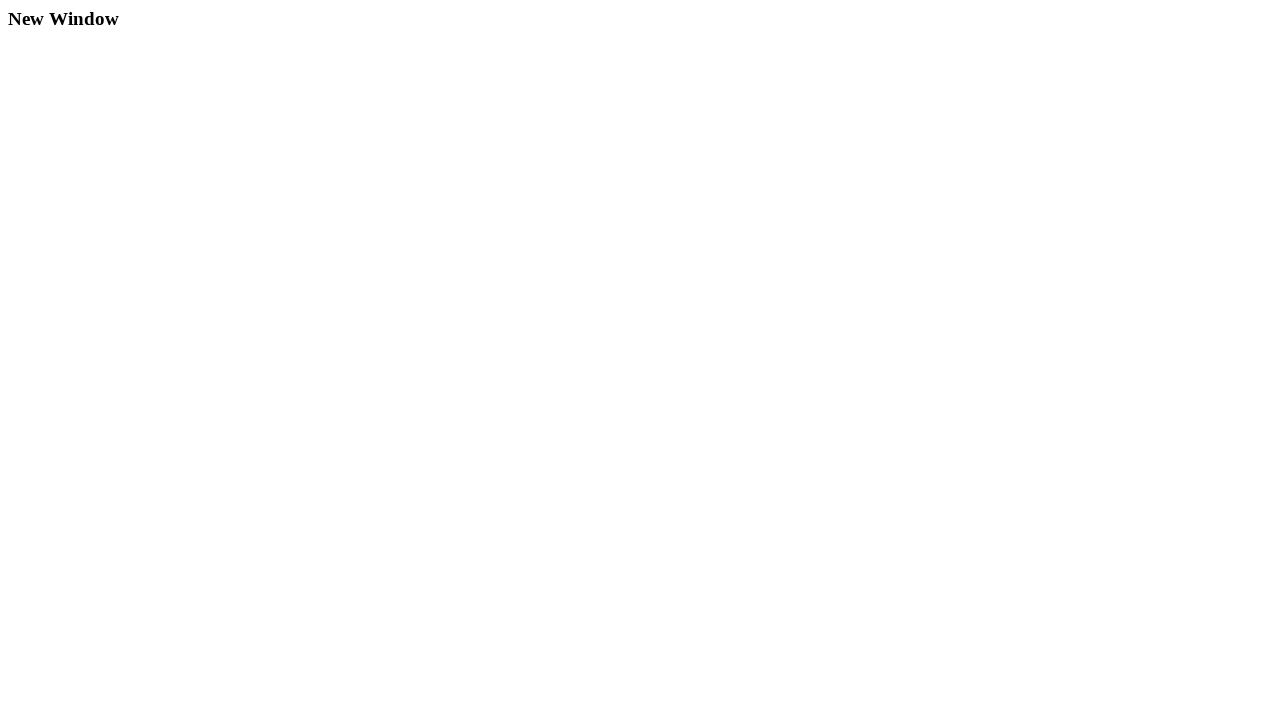

Verified new window title is 'New Window'
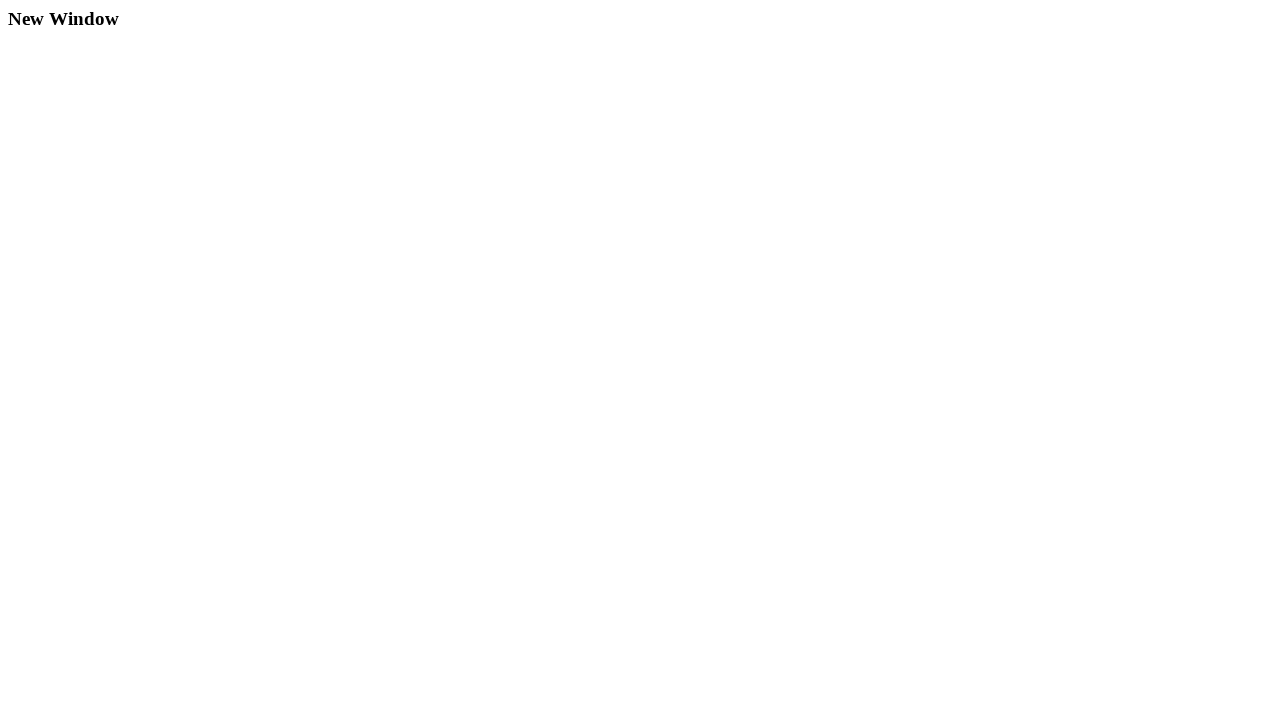

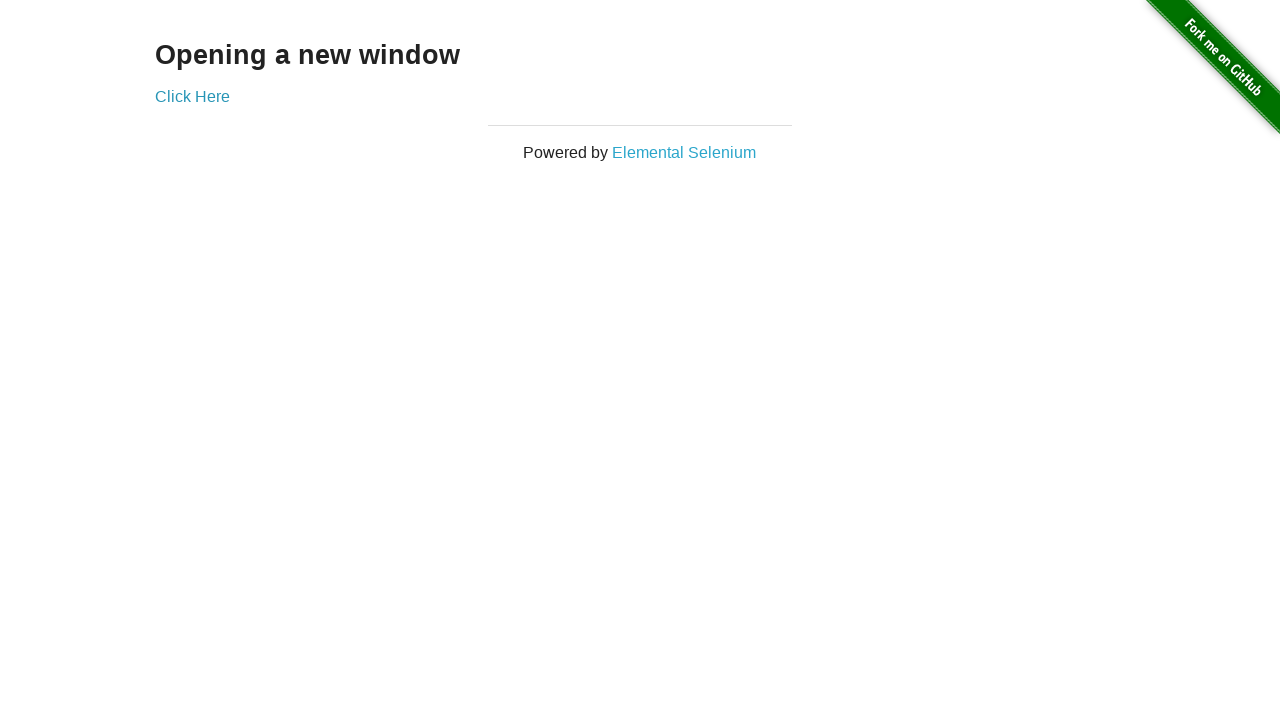